Tests radio button functionality on a practice site by clicking various radio buttons, checking their selection states, and verifying default selected options.

Starting URL: https://www.leafground.com/radio.xhtml

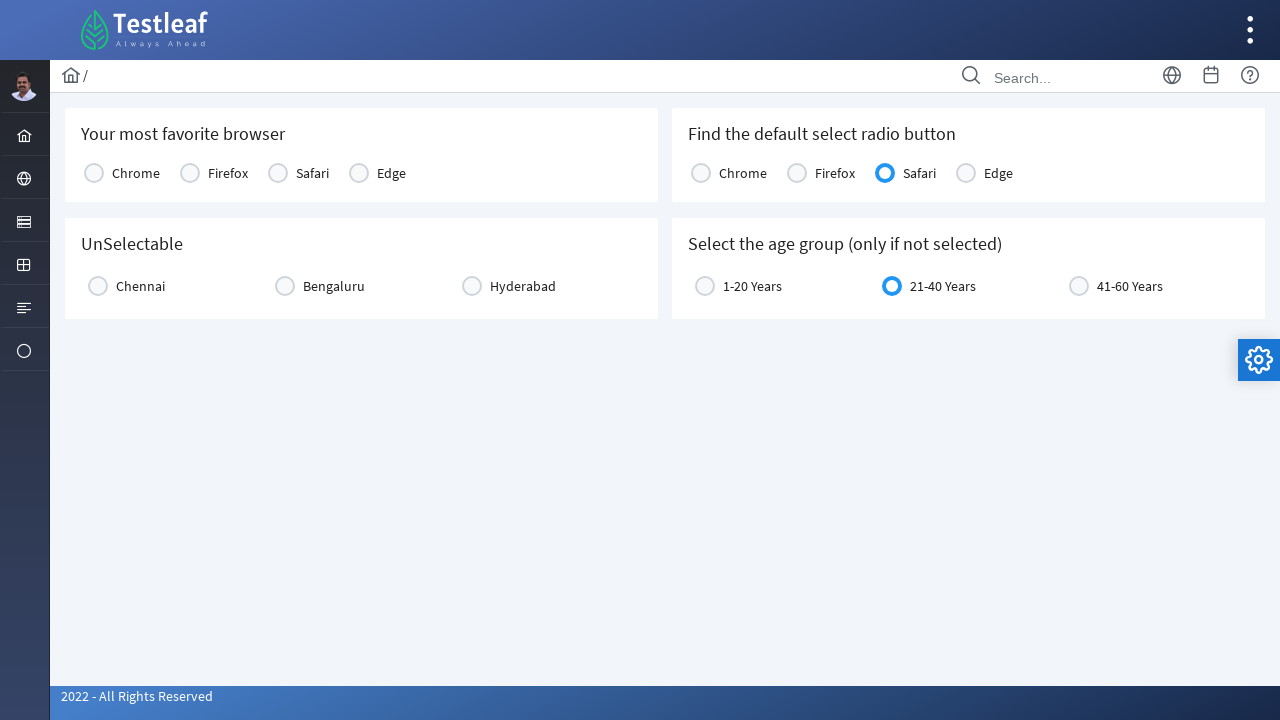

Clicked the first radio button in the browser section at (94, 173) on xpath=//h5[contains(text(),'browser')]/following::span[contains(@class,'ui-radio
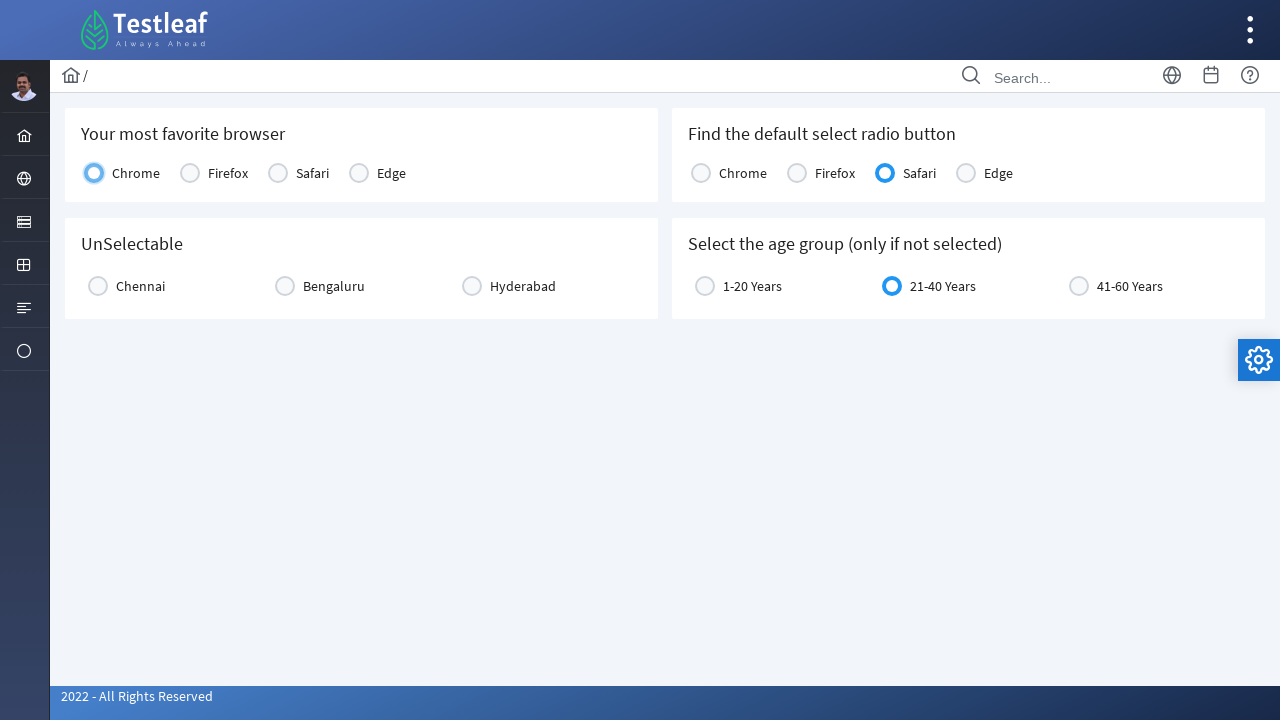

Clicked a radio button in the ui-g div section at (98, 286) on xpath=//div[@class='ui-g']//div[contains(@class,'ui-corner')] >> nth=0
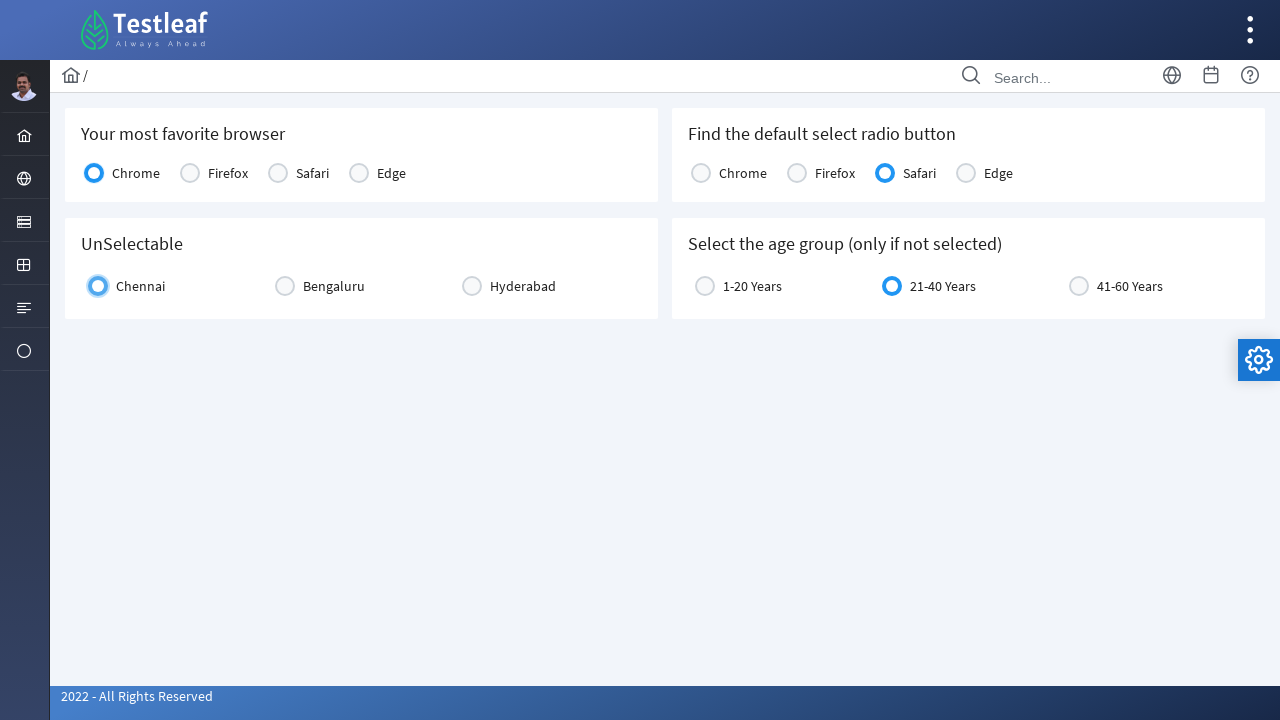

Clicked the same radio button again to test toggle behavior at (98, 286) on xpath=//div[@class='ui-g']//div[contains(@class,'ui-corner')] >> nth=0
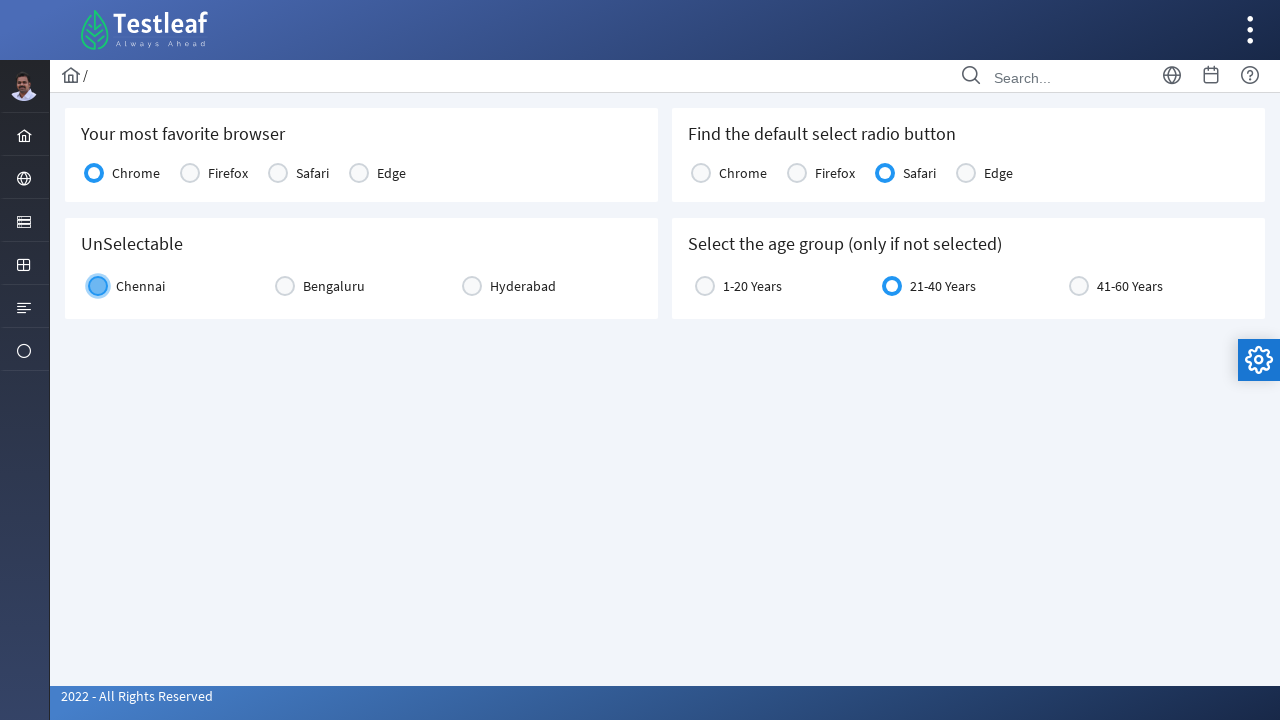

Waited for and verified the default selected radio label is visible
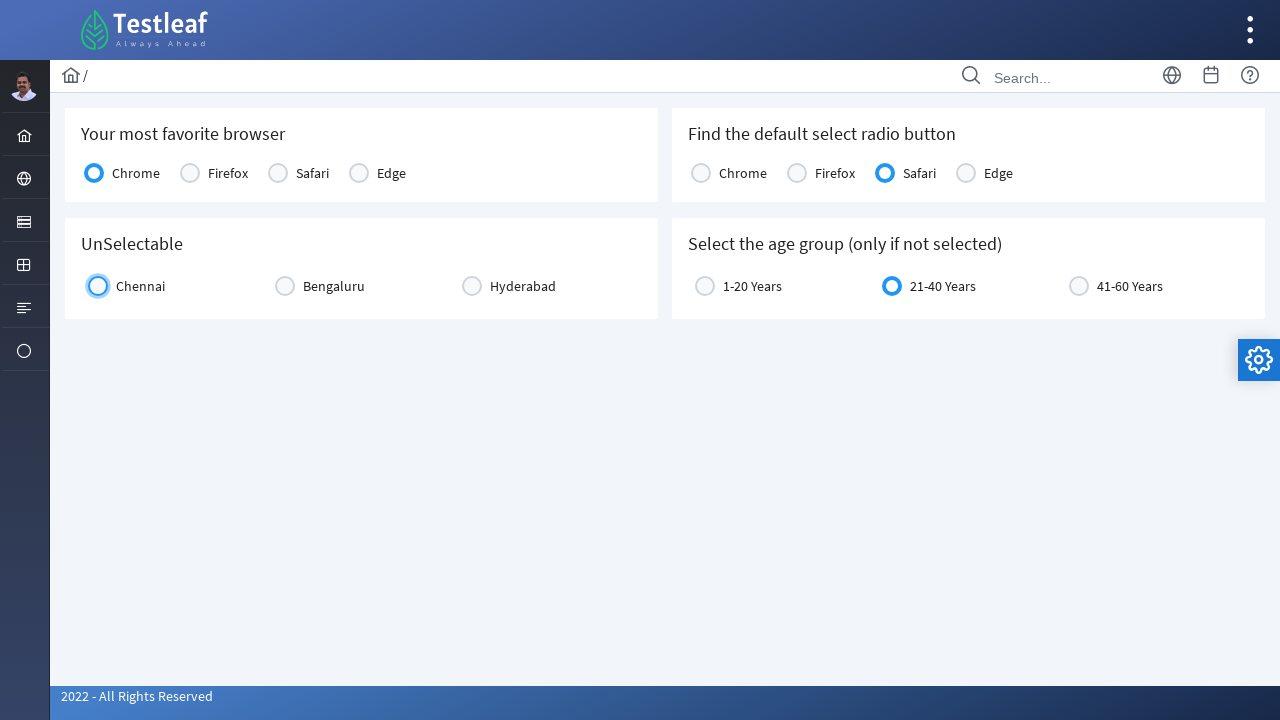

Clicked on the age radio button at (943, 286) on xpath=//div//label[contains(@for,':age:1')]
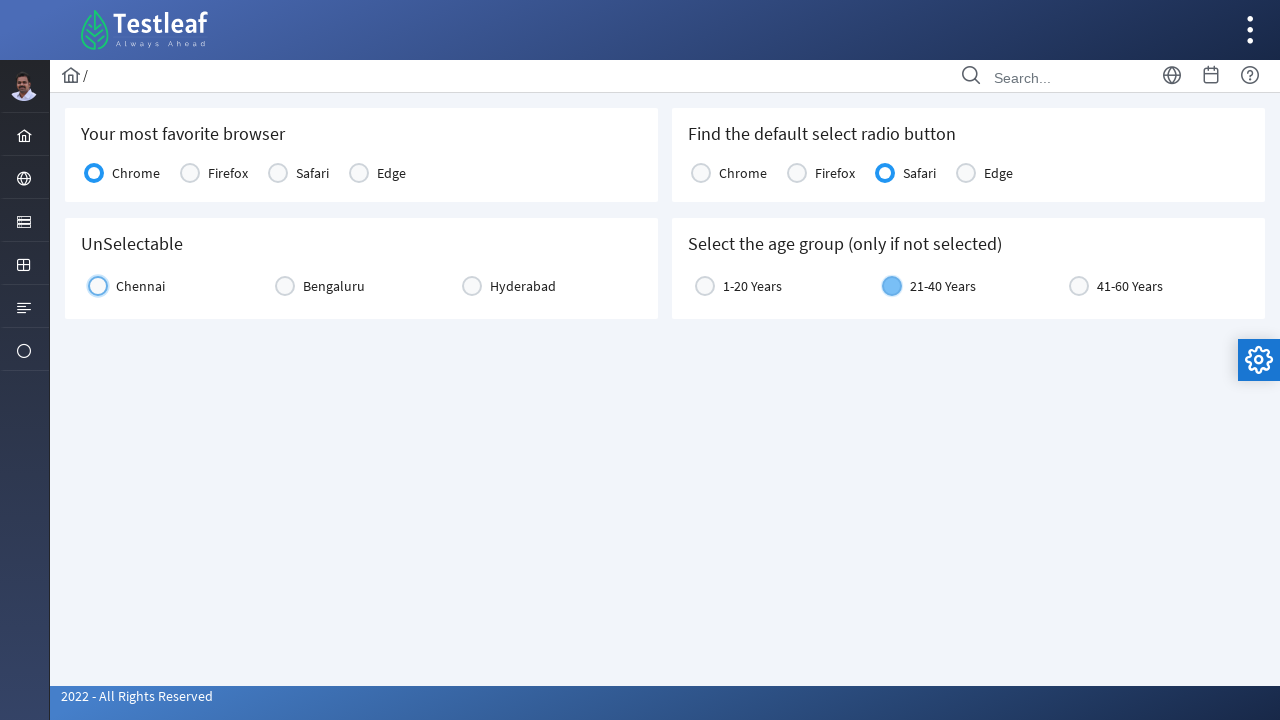

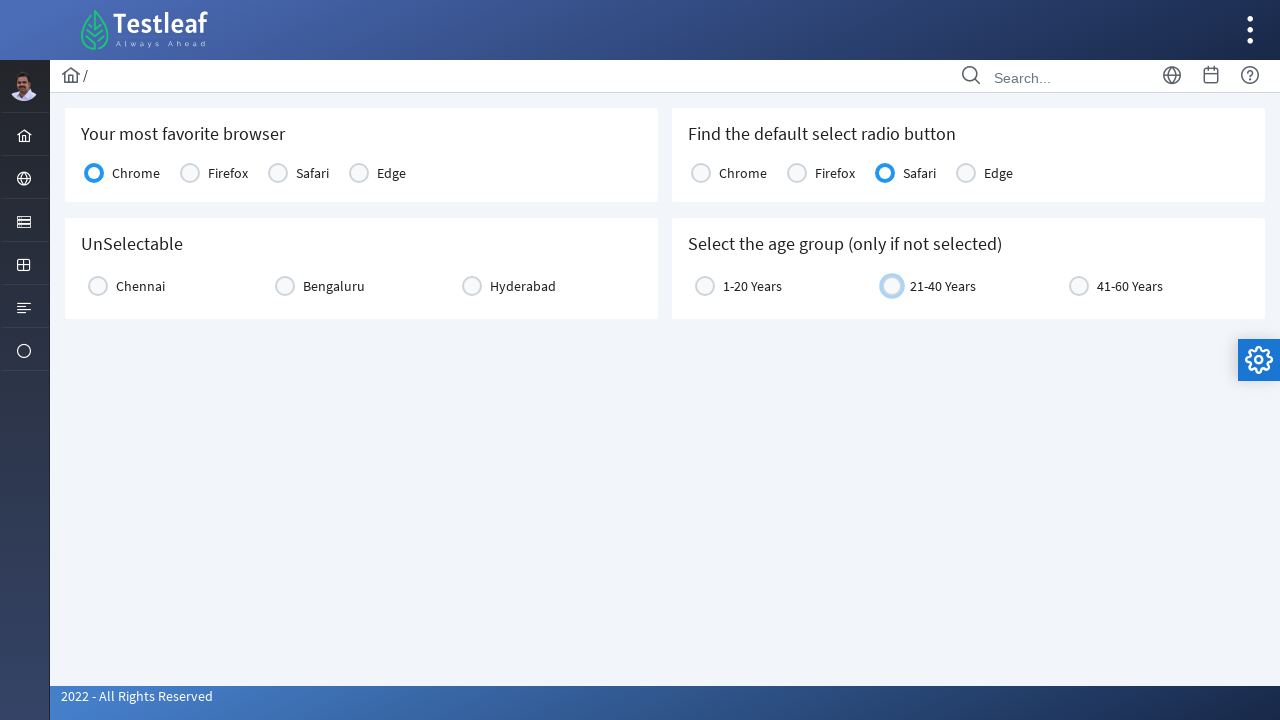